Opens multiple links from the footer section in new tabs by iterating through footer column links and using keyboard shortcuts

Starting URL: https://rahulshettyacademy.com/AutomationPractice

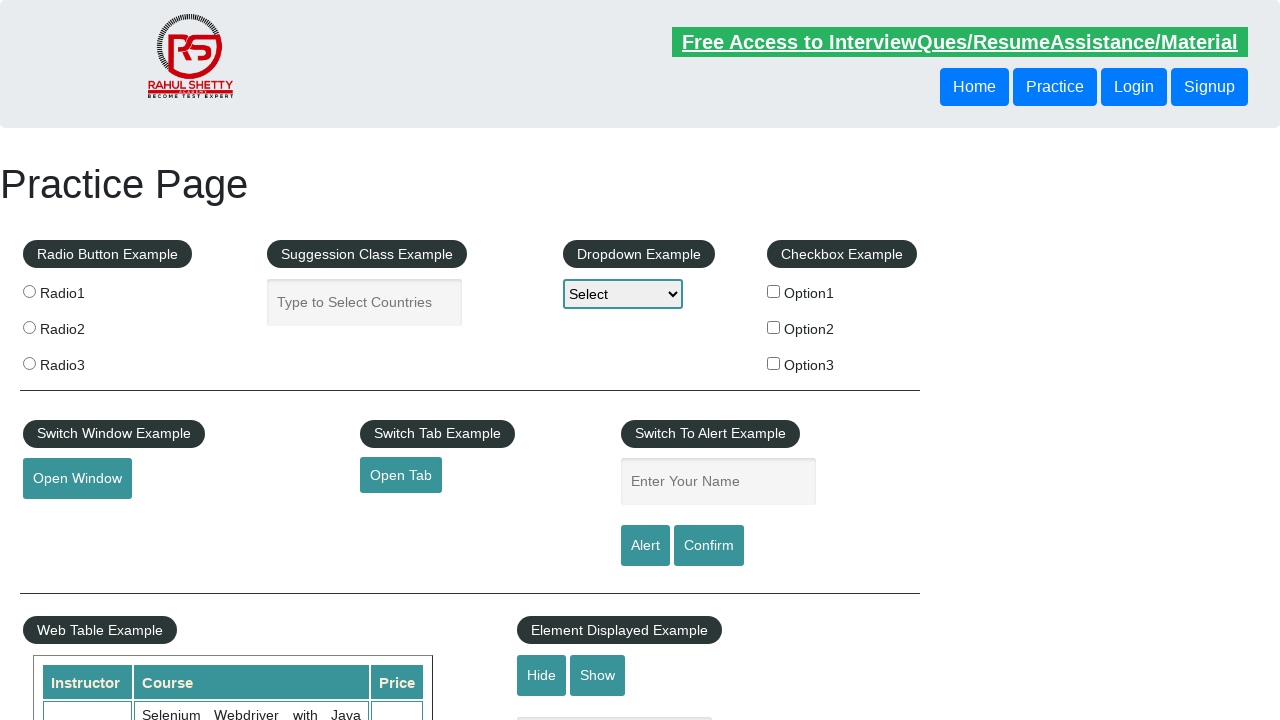

Located footer section with id 'gf-BIG'
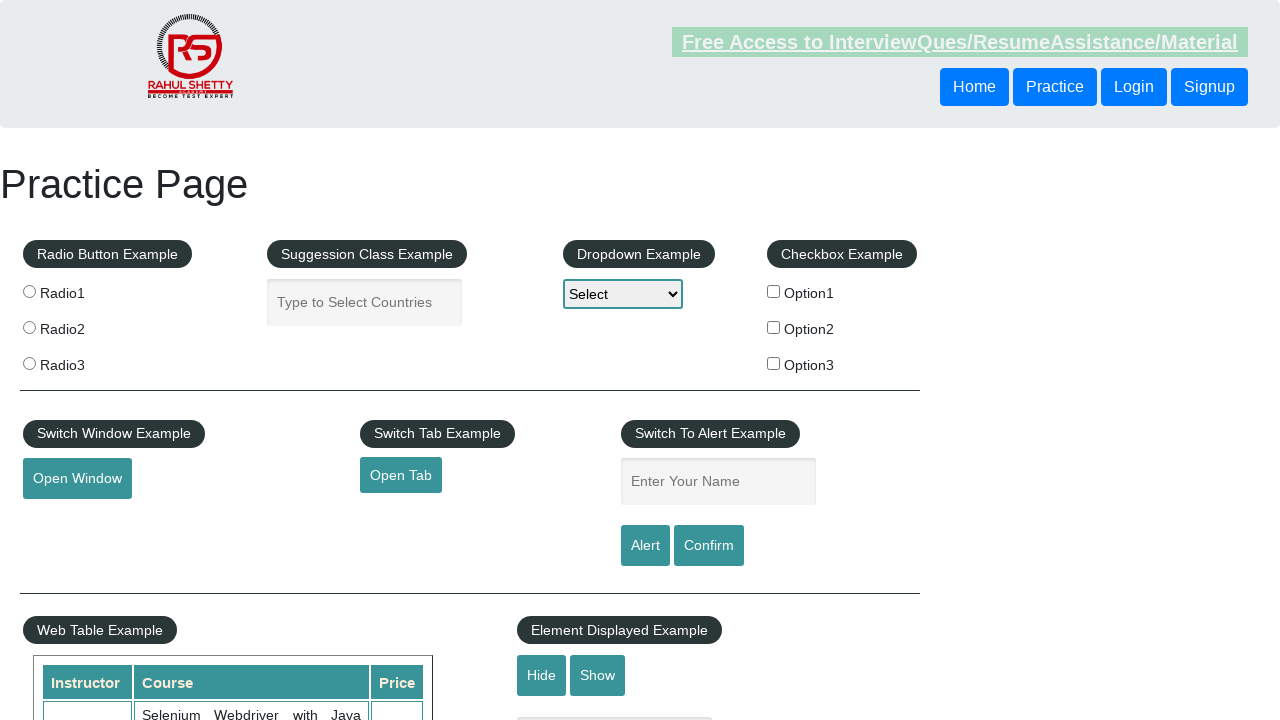

Located first column of footer links
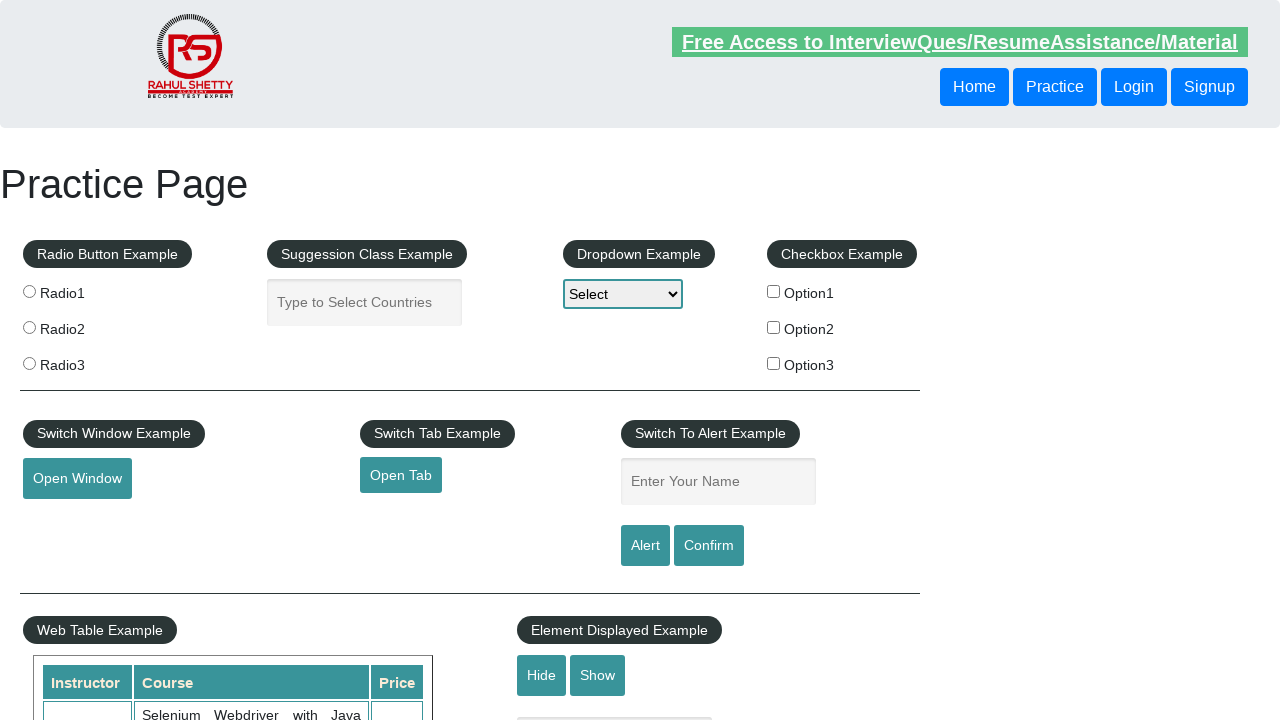

Retrieved 5 links from footer first column
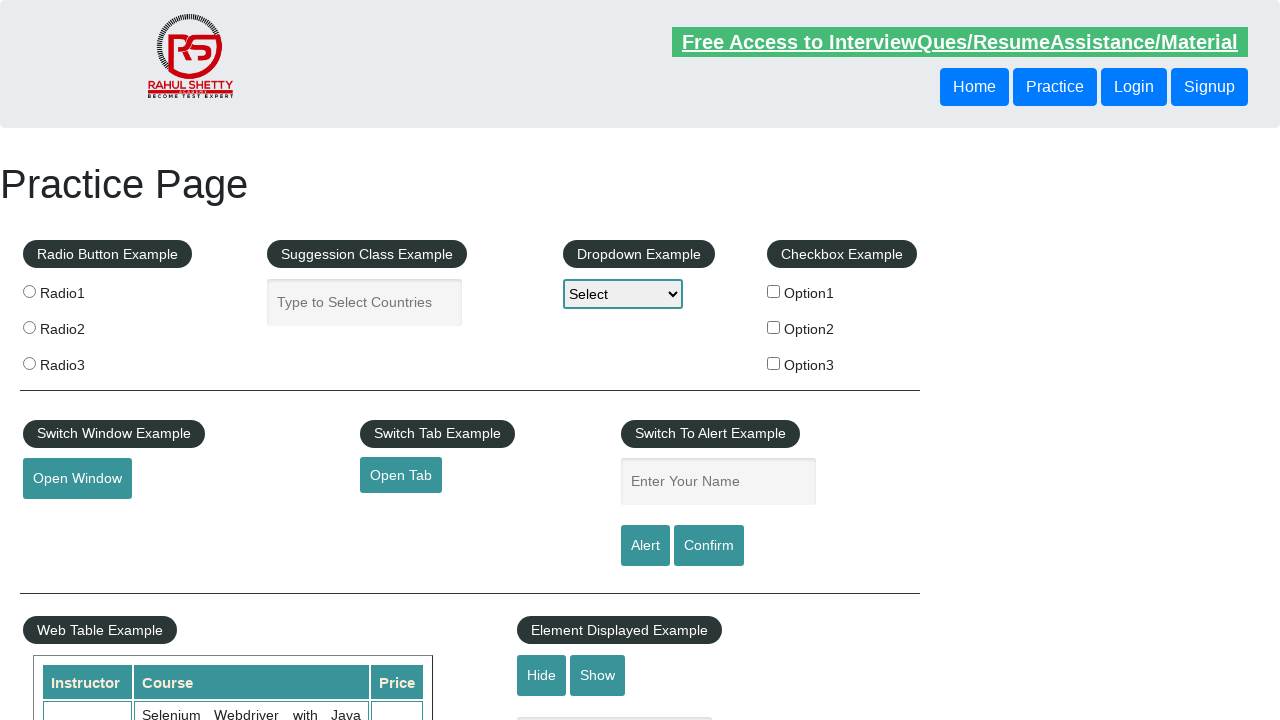

Opened footer link 1 in new tab using Ctrl+Click at (68, 520) on #gf-BIG >> xpath=//table/tbody/tr/td[1]/ul >> a >> nth=1
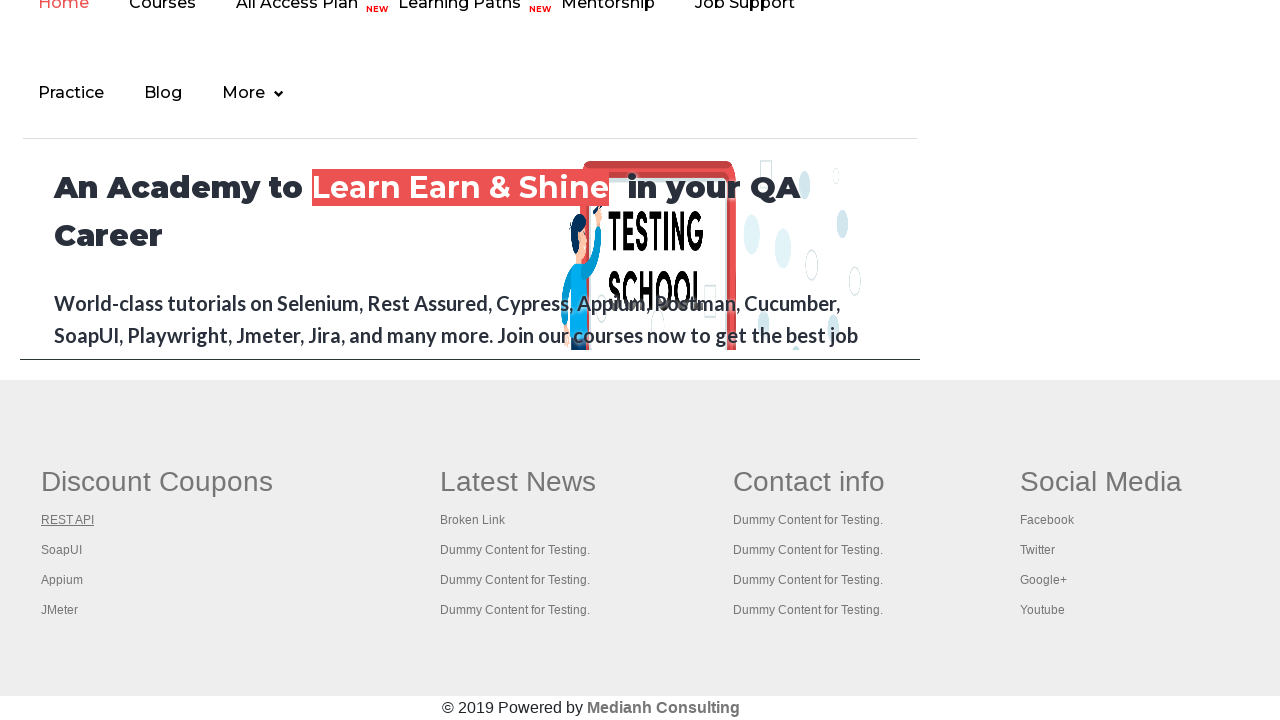

Opened footer link 2 in new tab using Ctrl+Click at (62, 550) on #gf-BIG >> xpath=//table/tbody/tr/td[1]/ul >> a >> nth=2
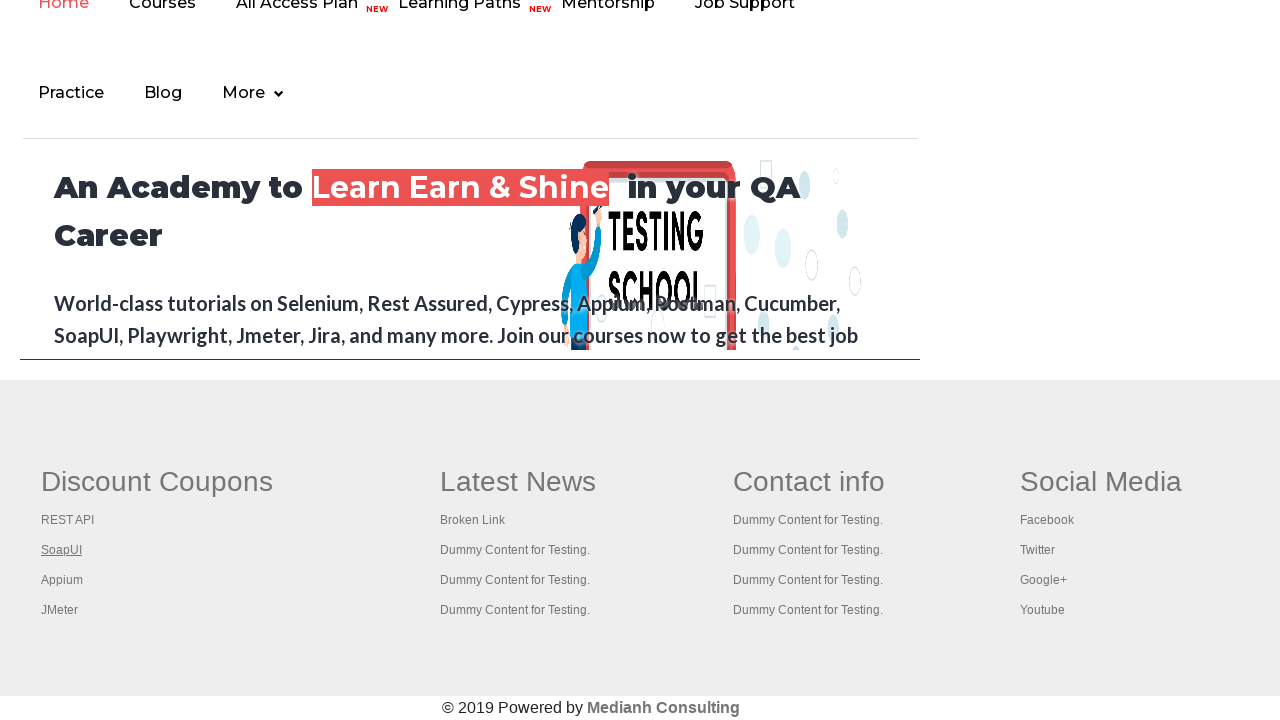

Opened footer link 3 in new tab using Ctrl+Click at (62, 580) on #gf-BIG >> xpath=//table/tbody/tr/td[1]/ul >> a >> nth=3
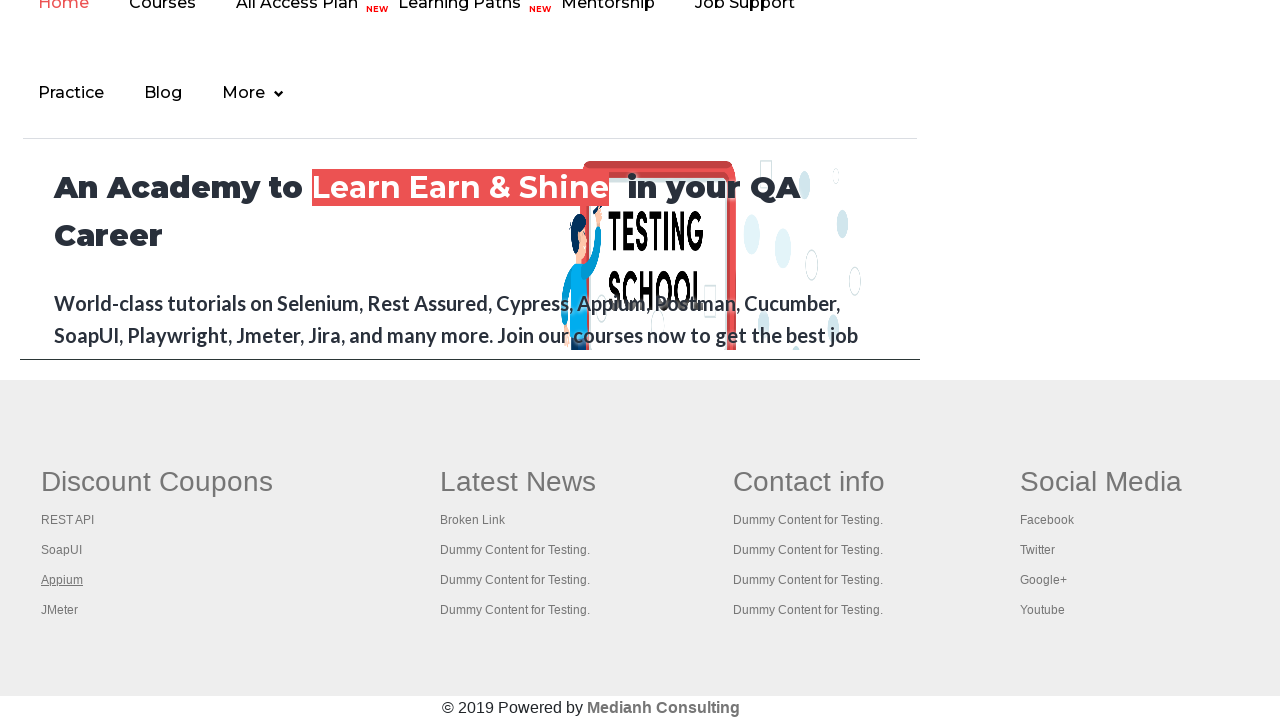

Opened footer link 4 in new tab using Ctrl+Click at (60, 610) on #gf-BIG >> xpath=//table/tbody/tr/td[1]/ul >> a >> nth=4
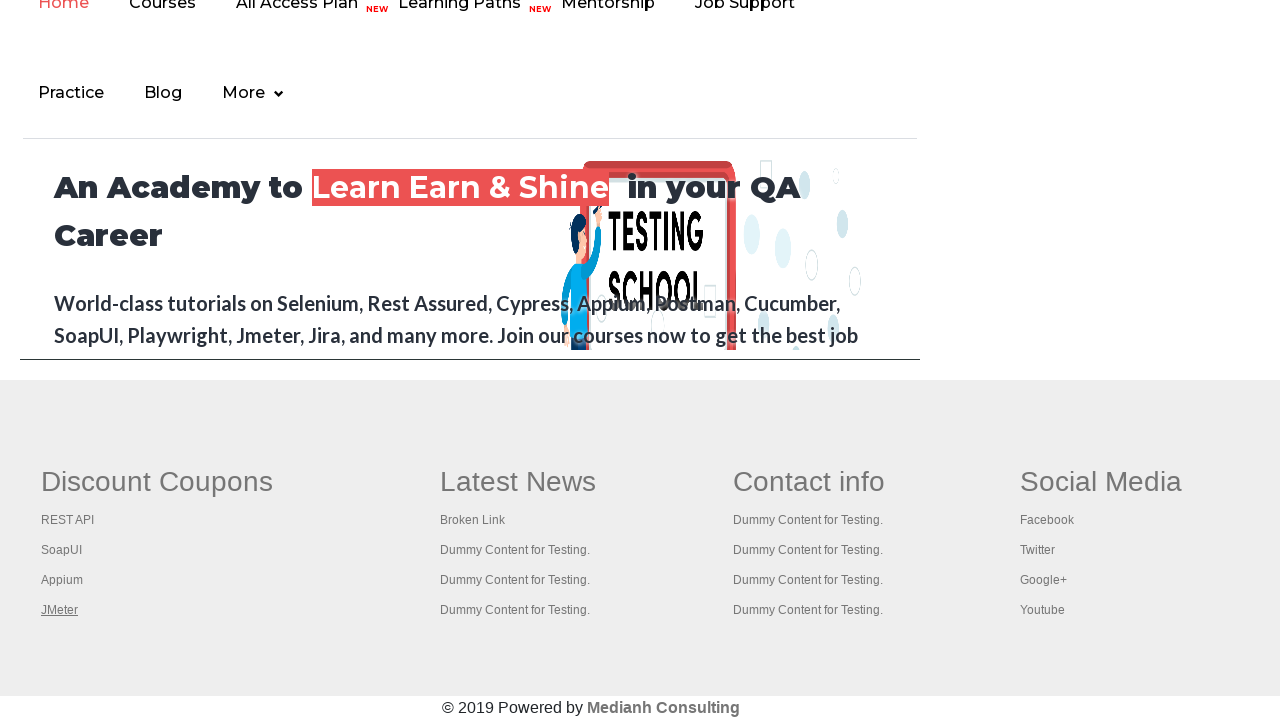

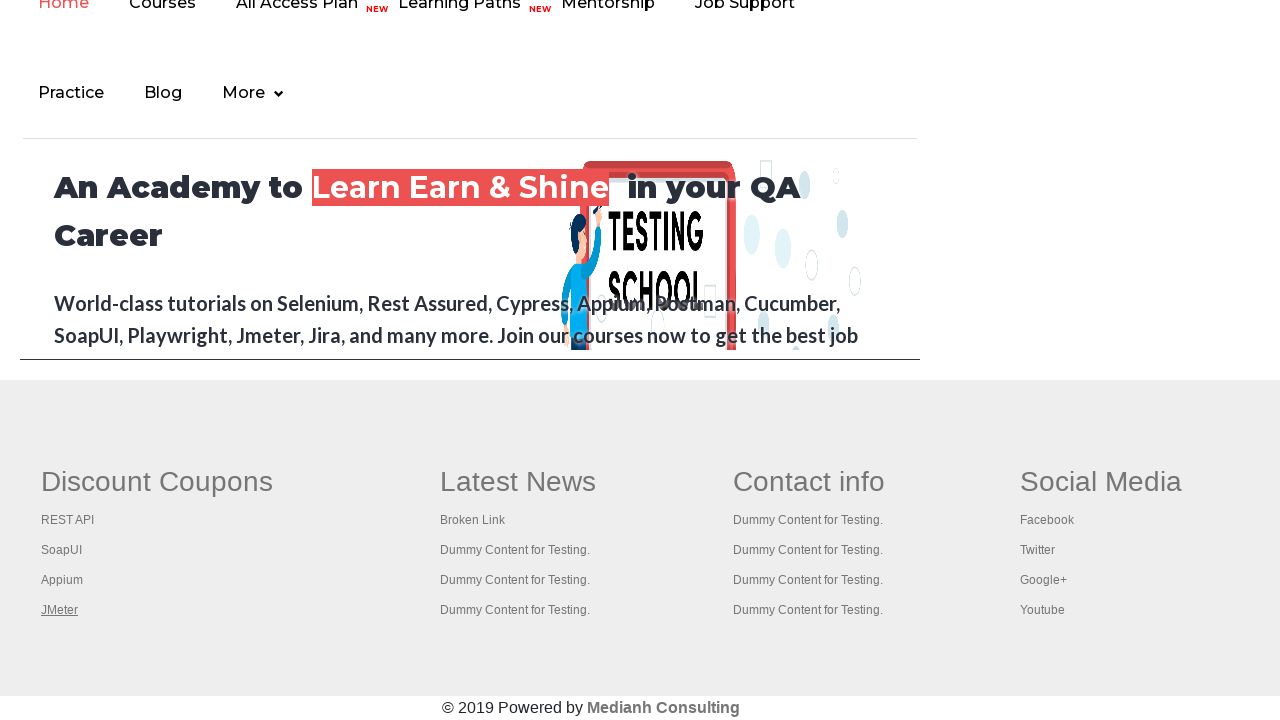